Tests radio button functionality by clicking on the "Impressive" radio button option on the DemoQA practice page

Starting URL: https://demoqa.com/radio-button

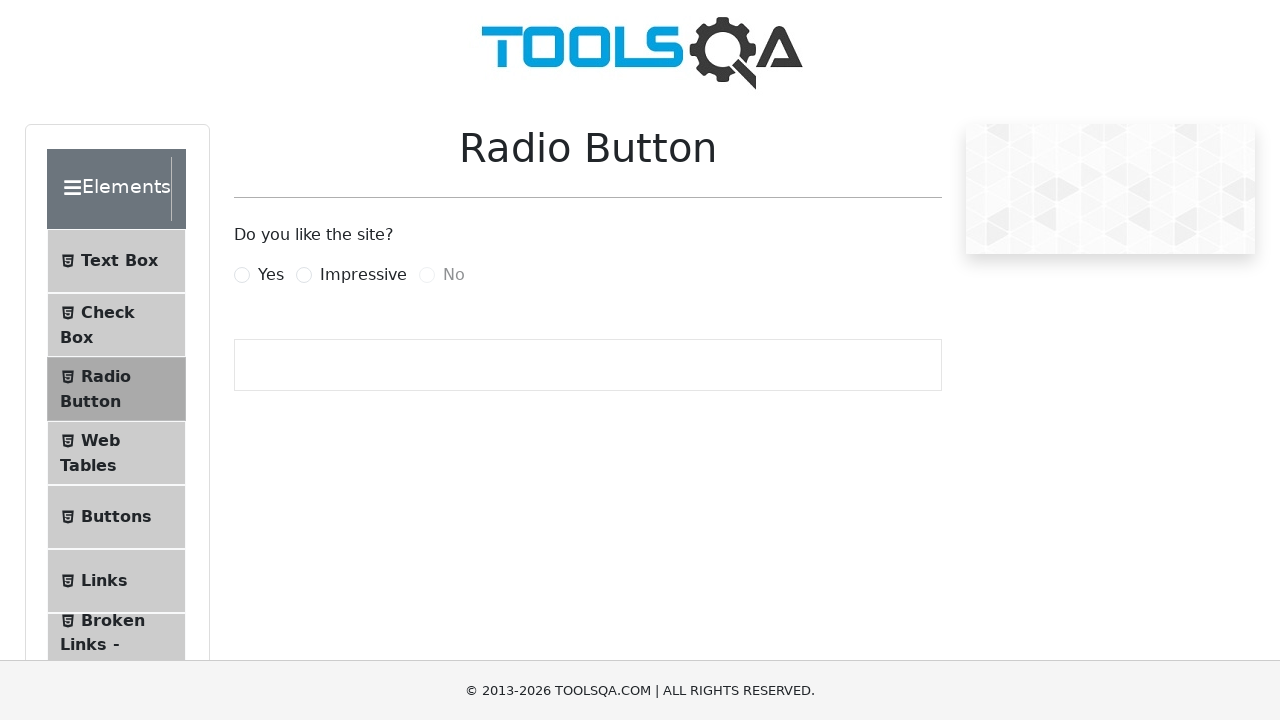

Navigated to DemoQA radio button practice page
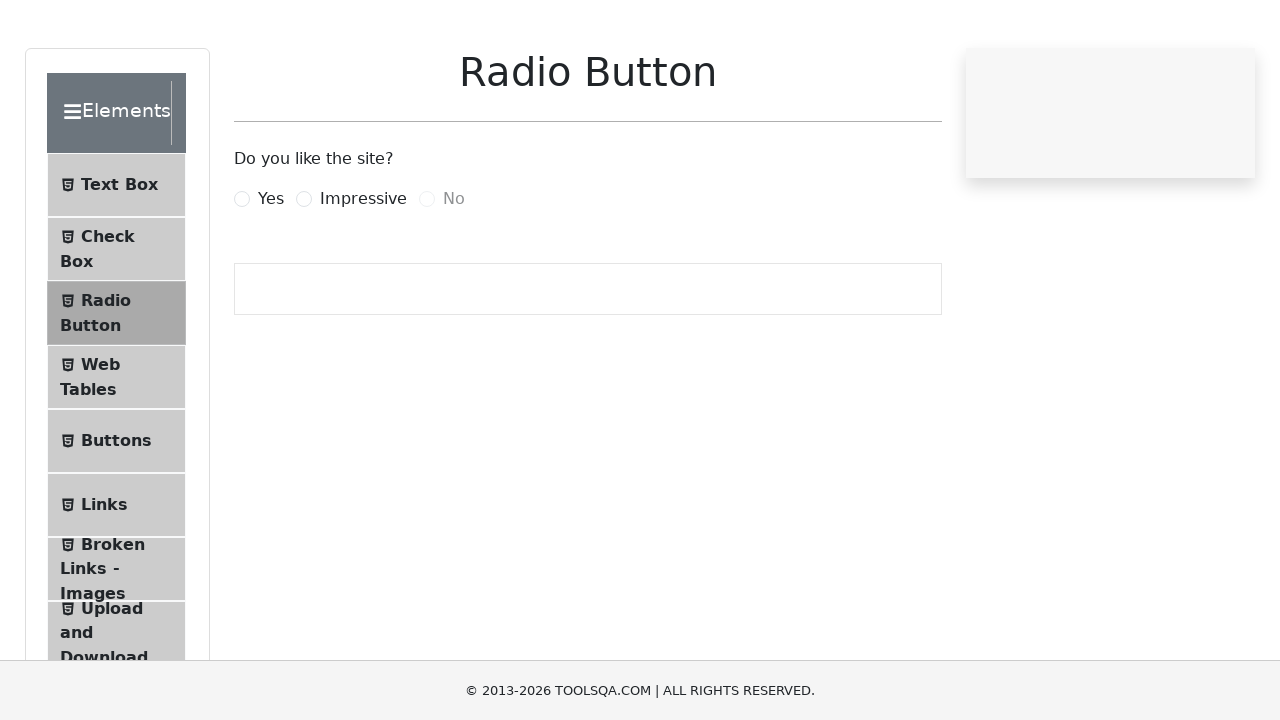

Clicked on the 'Impressive' radio button option at (363, 275) on xpath=//label[contains(text(),'Impressive')]
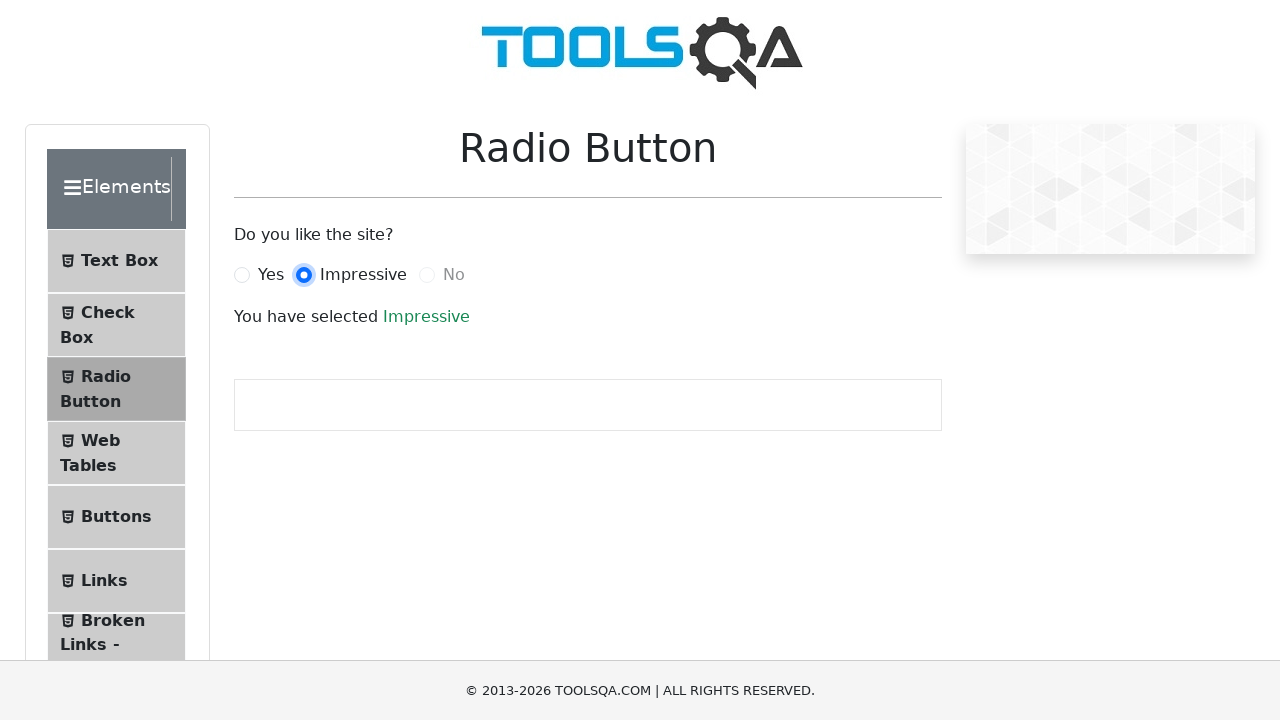

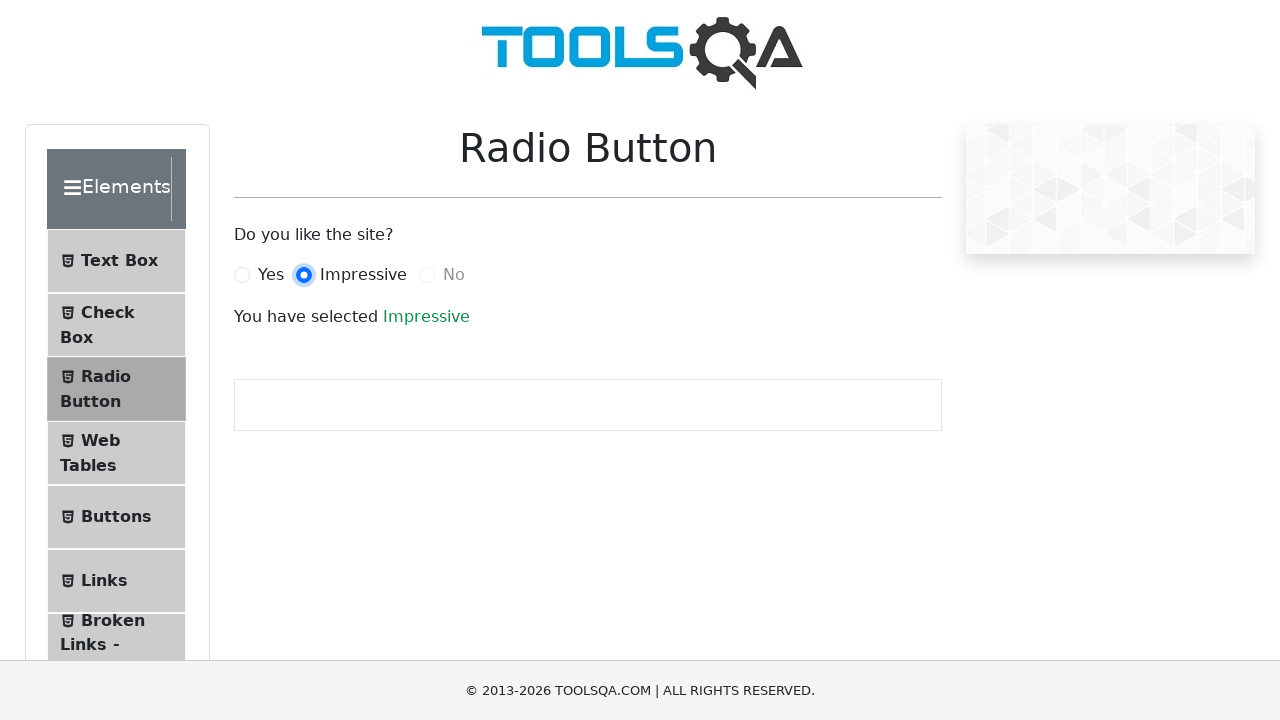